Tests the forgot password link navigation from the login page

Starting URL: https://www.tokopedia.com

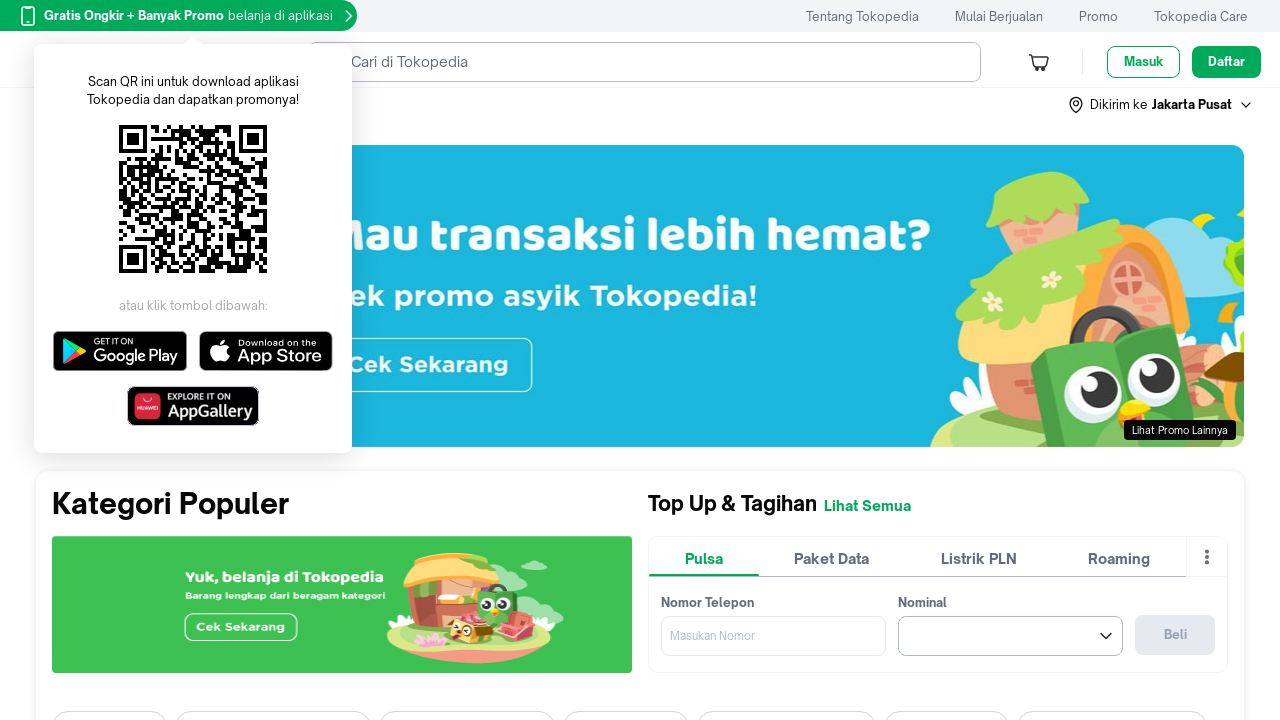

Clicked login button to reach login page at (1143, 62) on text=Masuk
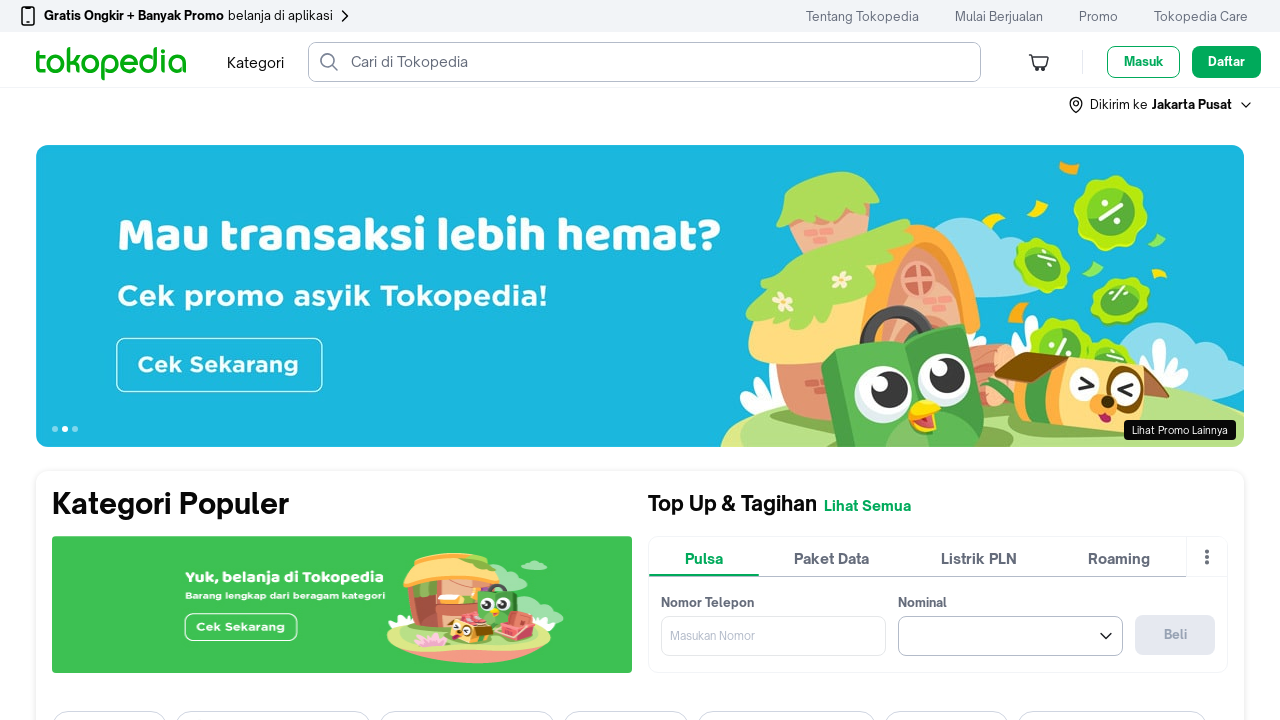

Clicked forgot password link at (744, 344) on text=Lupa kata sandi?
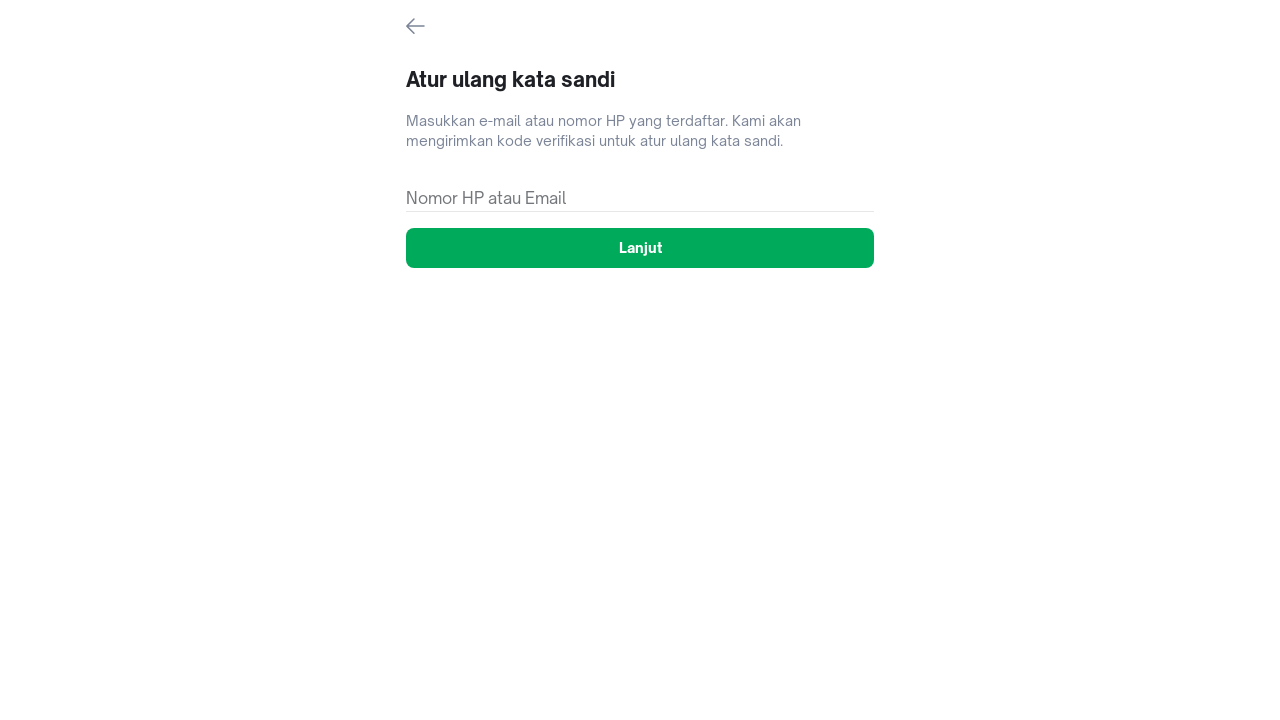

Navigated to reset password page successfully
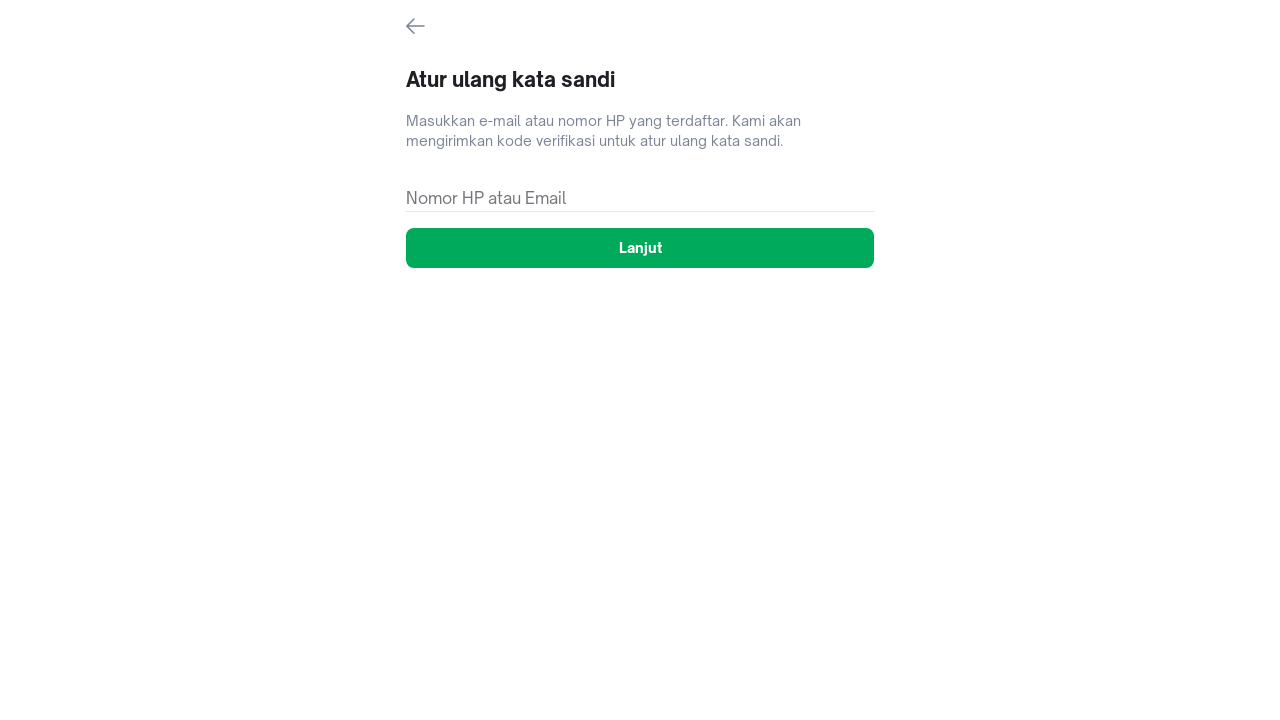

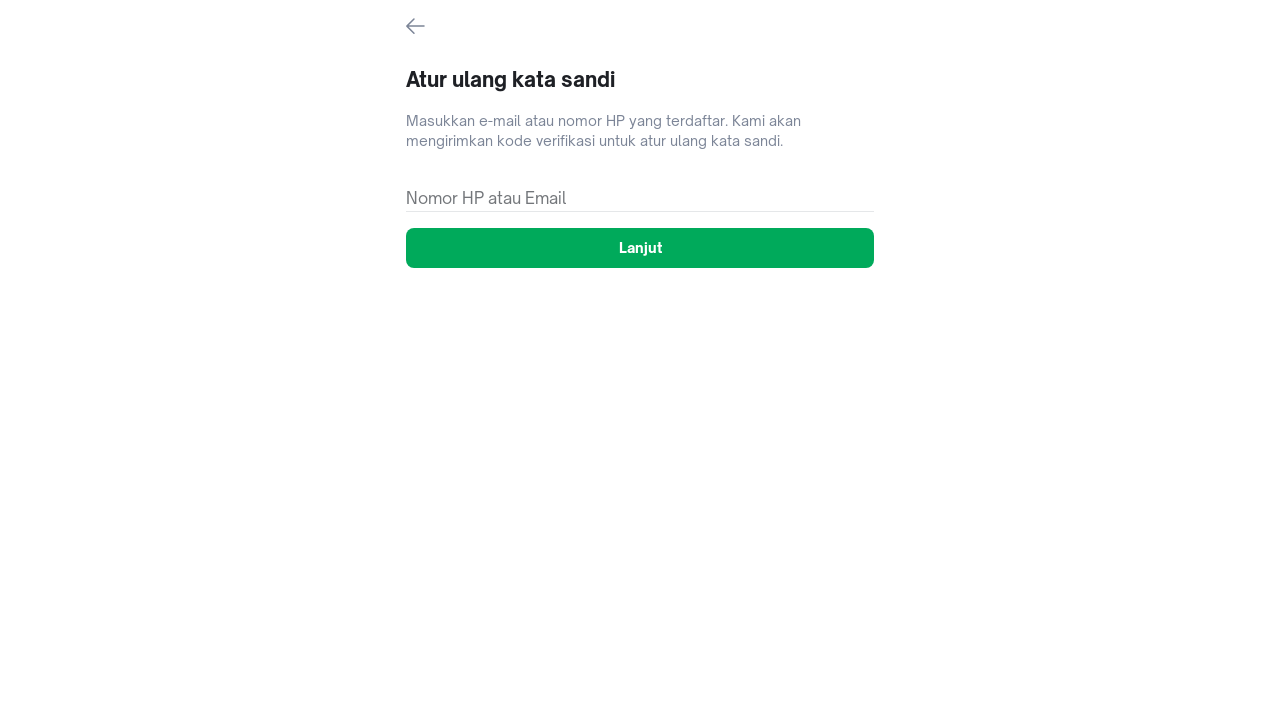